Tests checkbox functionality on a registration demo page by finding all checkboxes and clicking each one to select them.

Starting URL: https://demo.automationtesting.in/Register.html

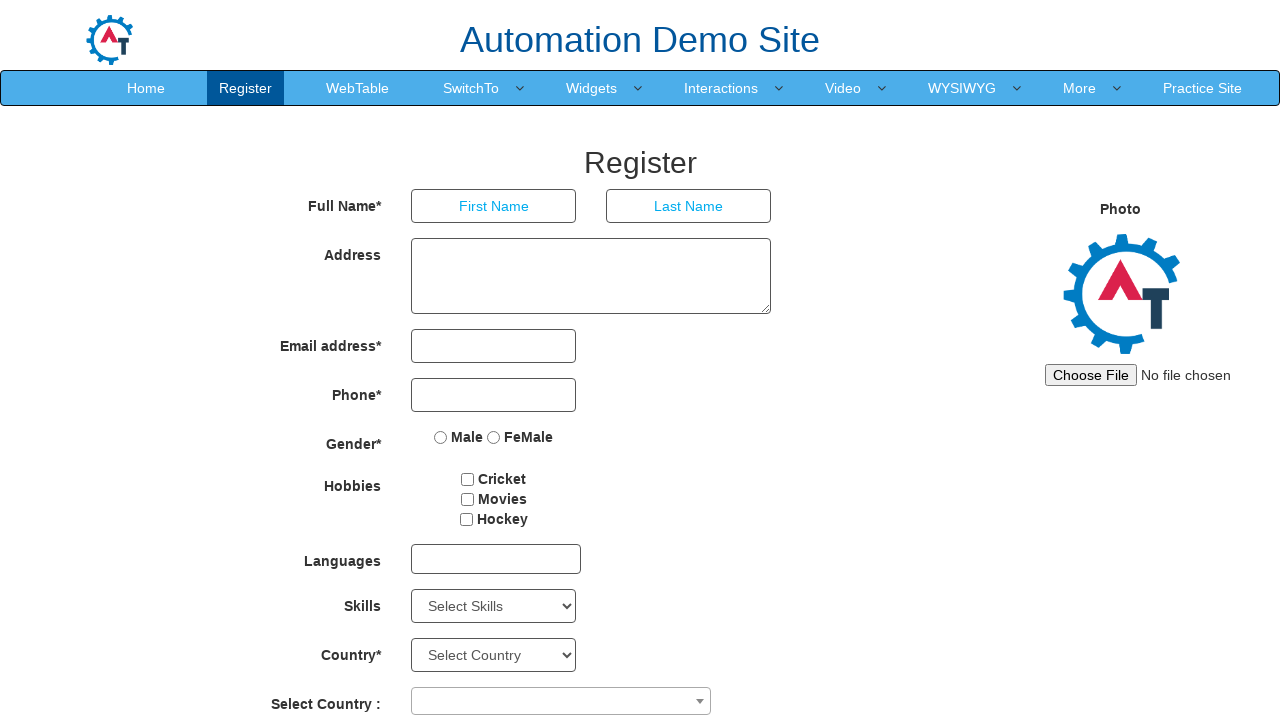

Waited for checkboxes to be available on the registration page
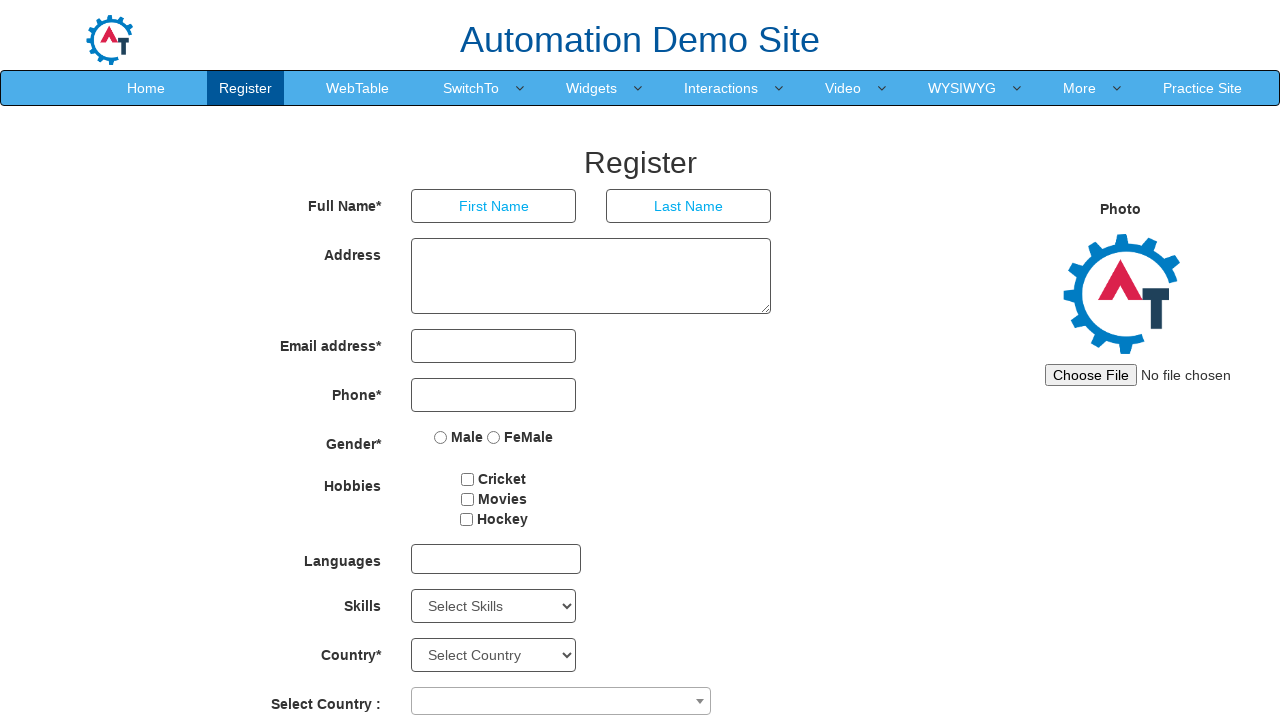

Located all checkboxes using XPath method
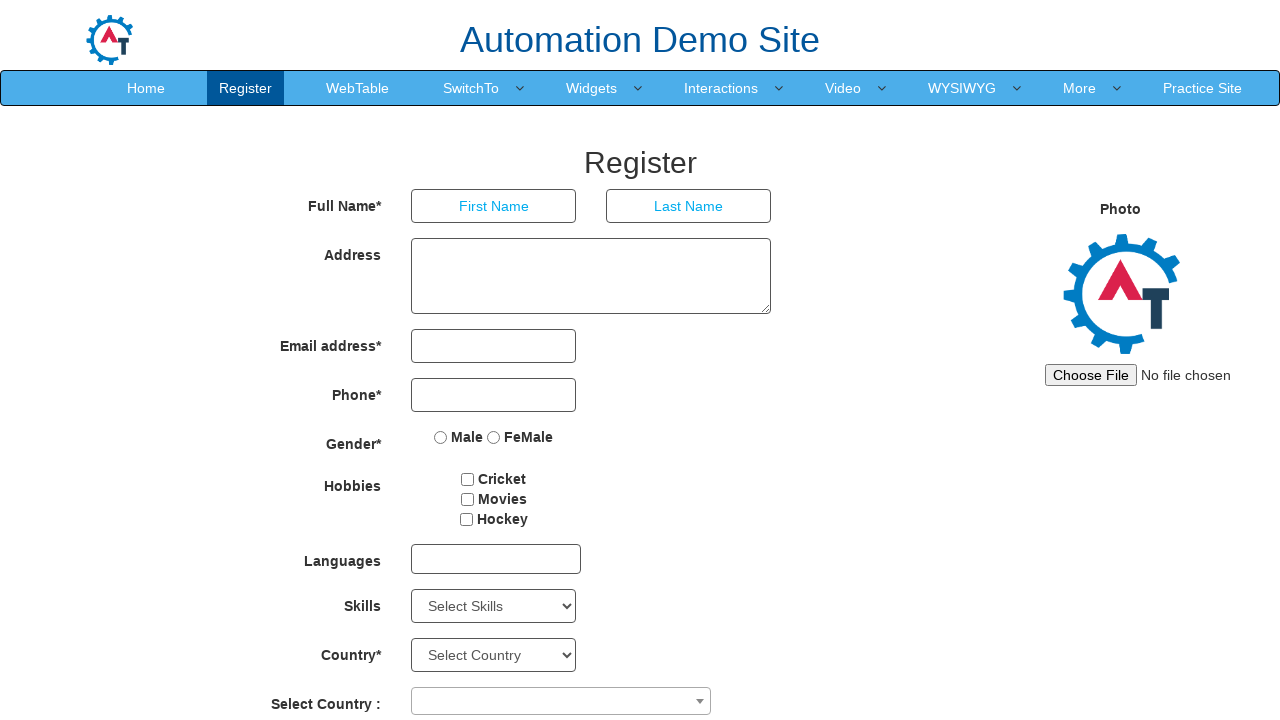

Found 3 checkboxes on the page
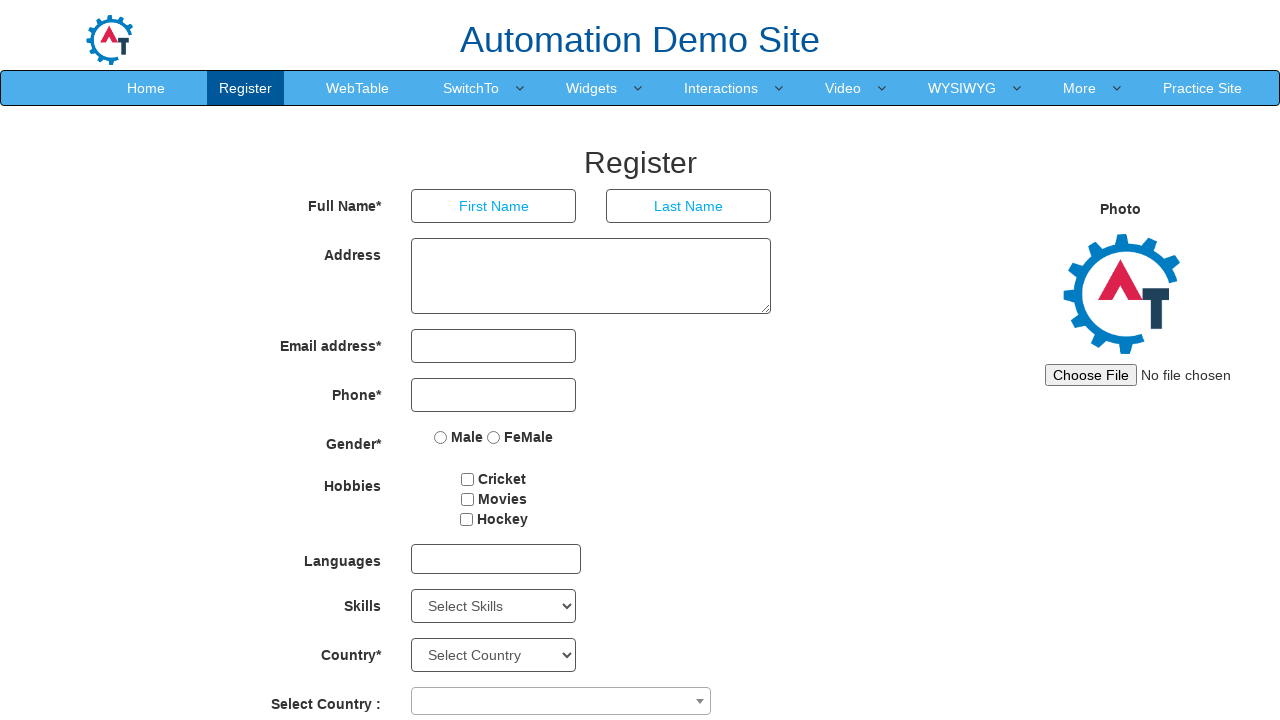

Clicked checkbox 1 of 3 to select it at (468, 479) on input[type='checkbox'] >> nth=0
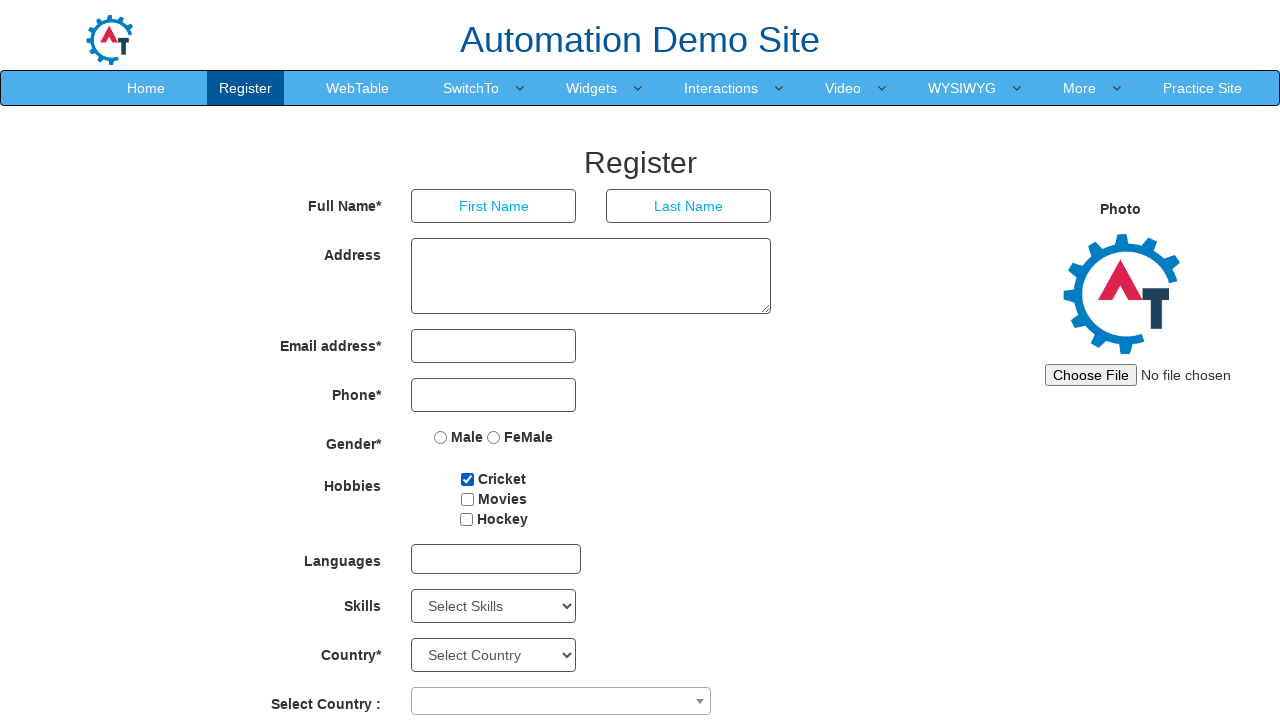

Clicked checkbox 2 of 3 to select it at (467, 499) on input[type='checkbox'] >> nth=1
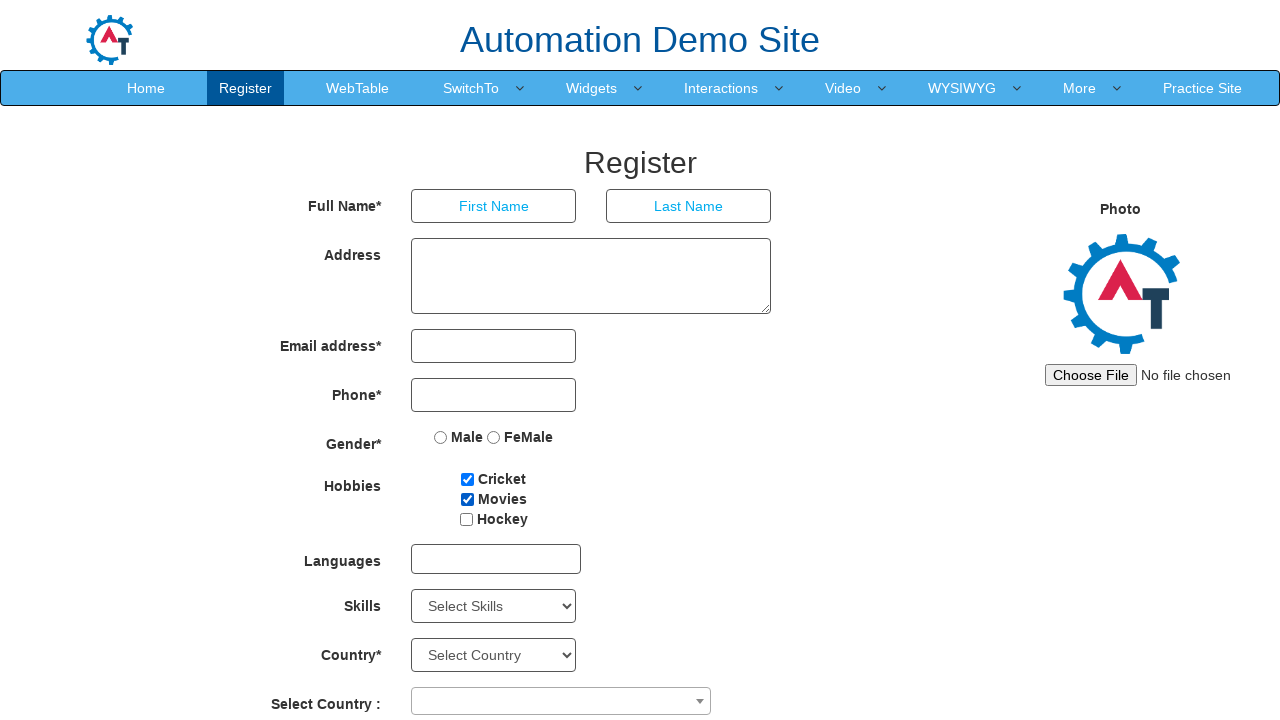

Clicked checkbox 3 of 3 to select it at (466, 519) on input[type='checkbox'] >> nth=2
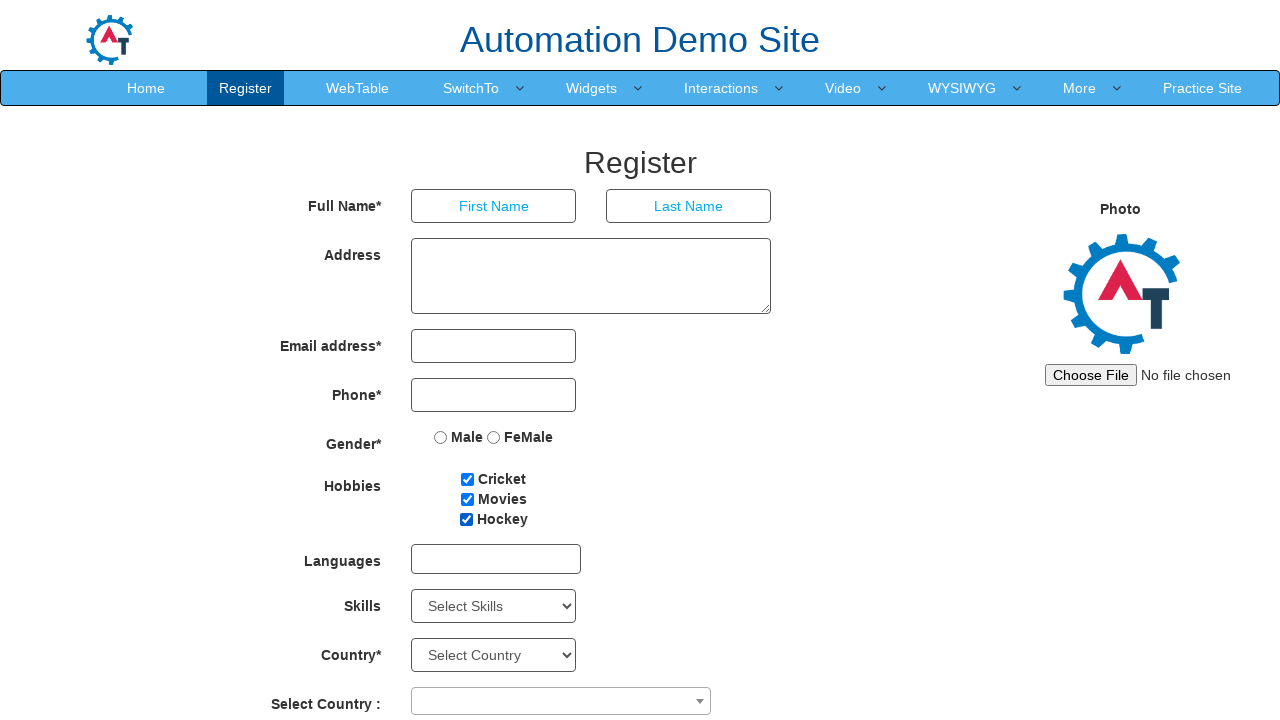

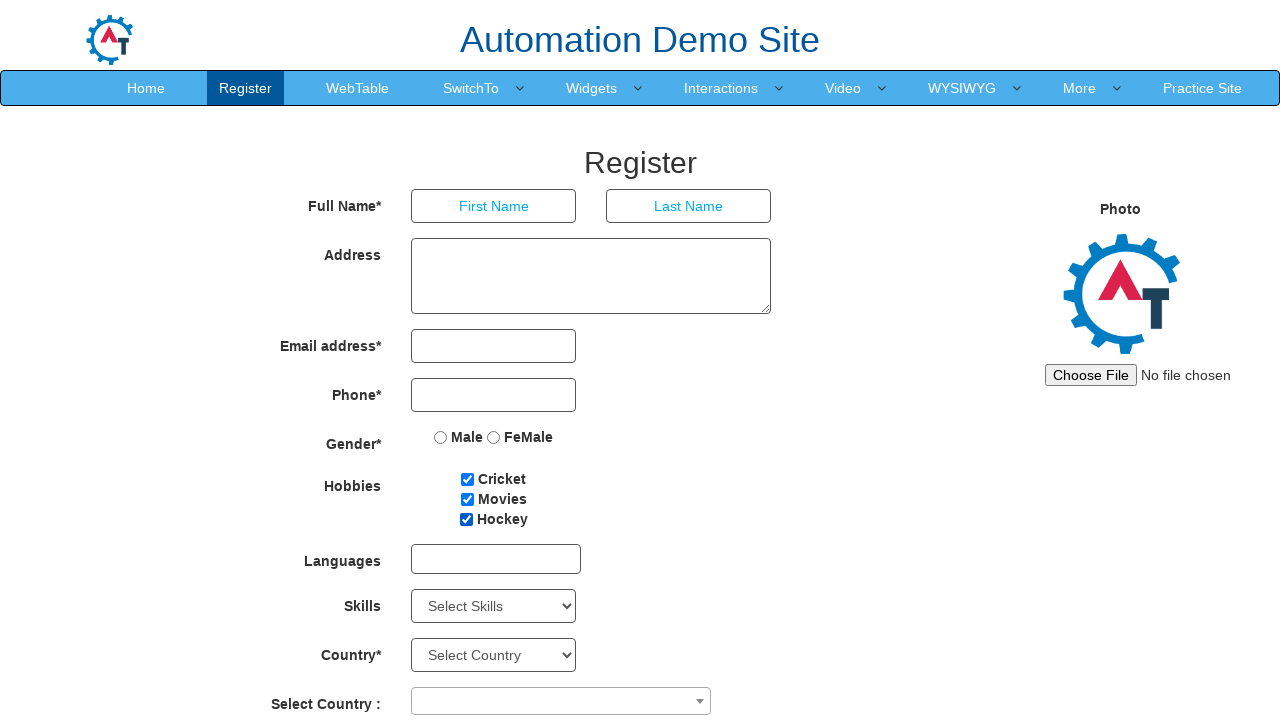